Tests hover functionality by moving mouse over an element and verifying the caption becomes visible

Starting URL: https://the-internet.herokuapp.com/hovers

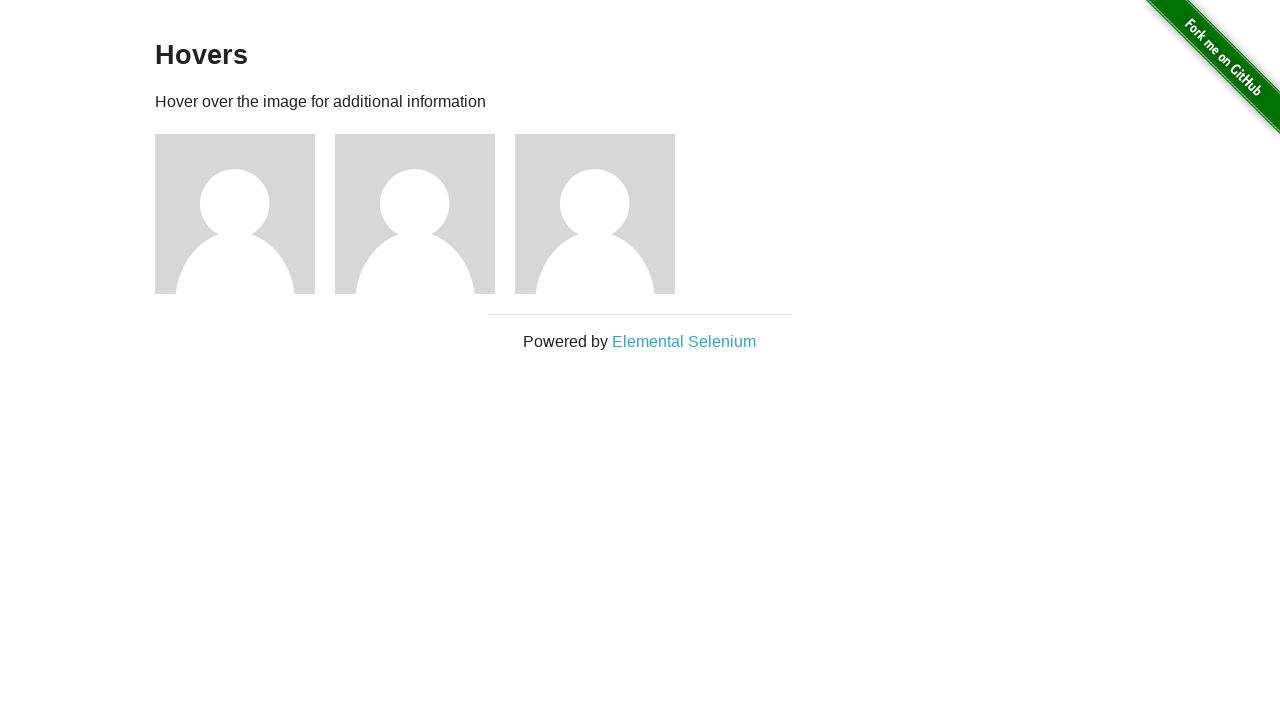

Navigated to hovers test page
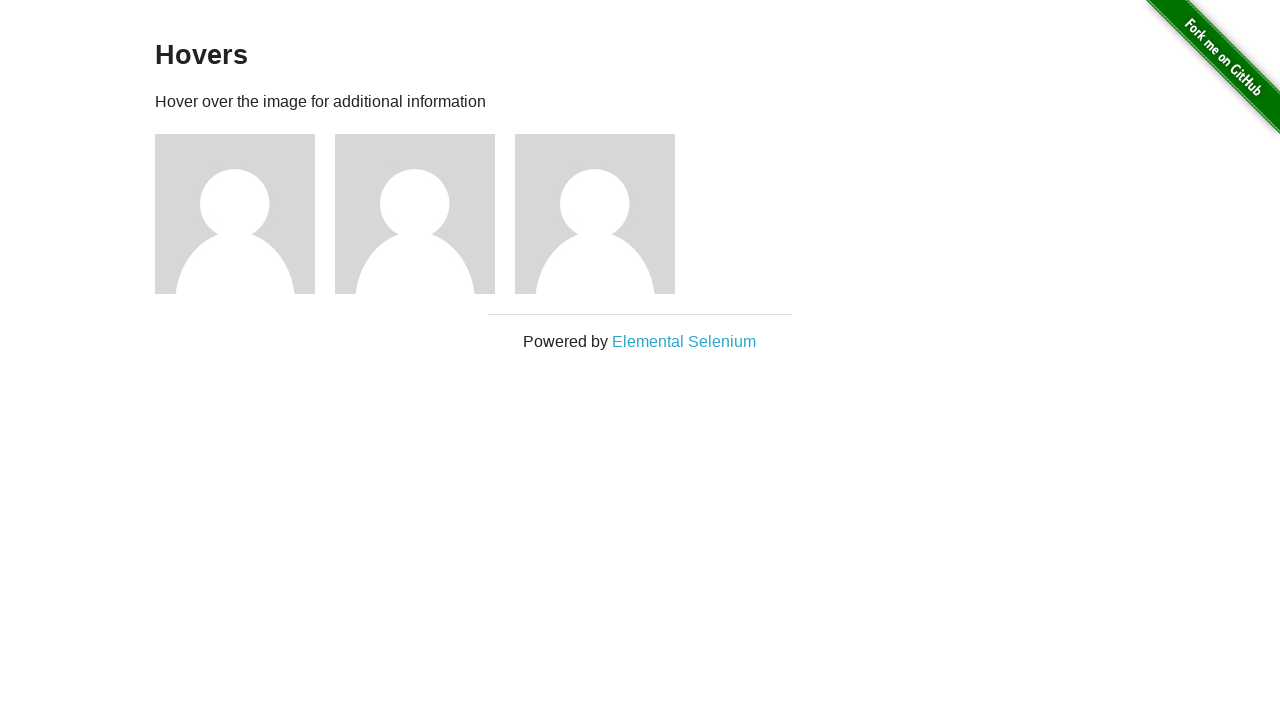

Hovered over figure element at (245, 214) on .figure
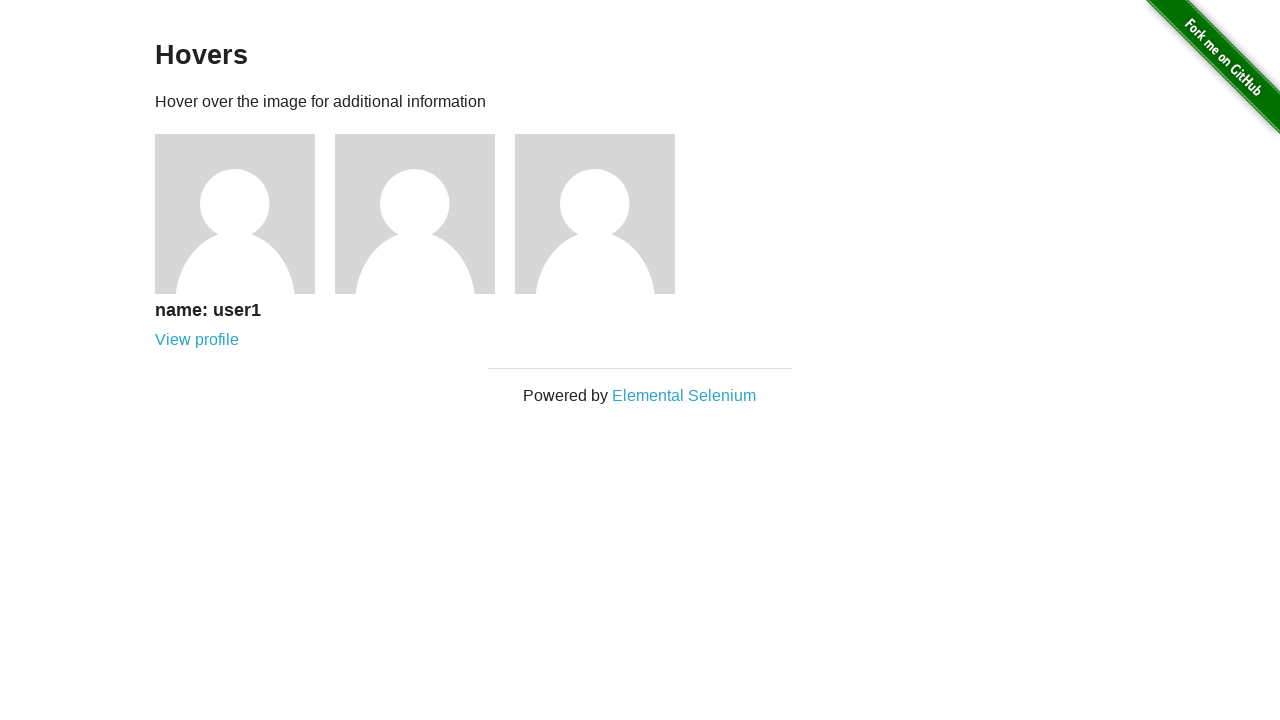

Caption became visible after hover
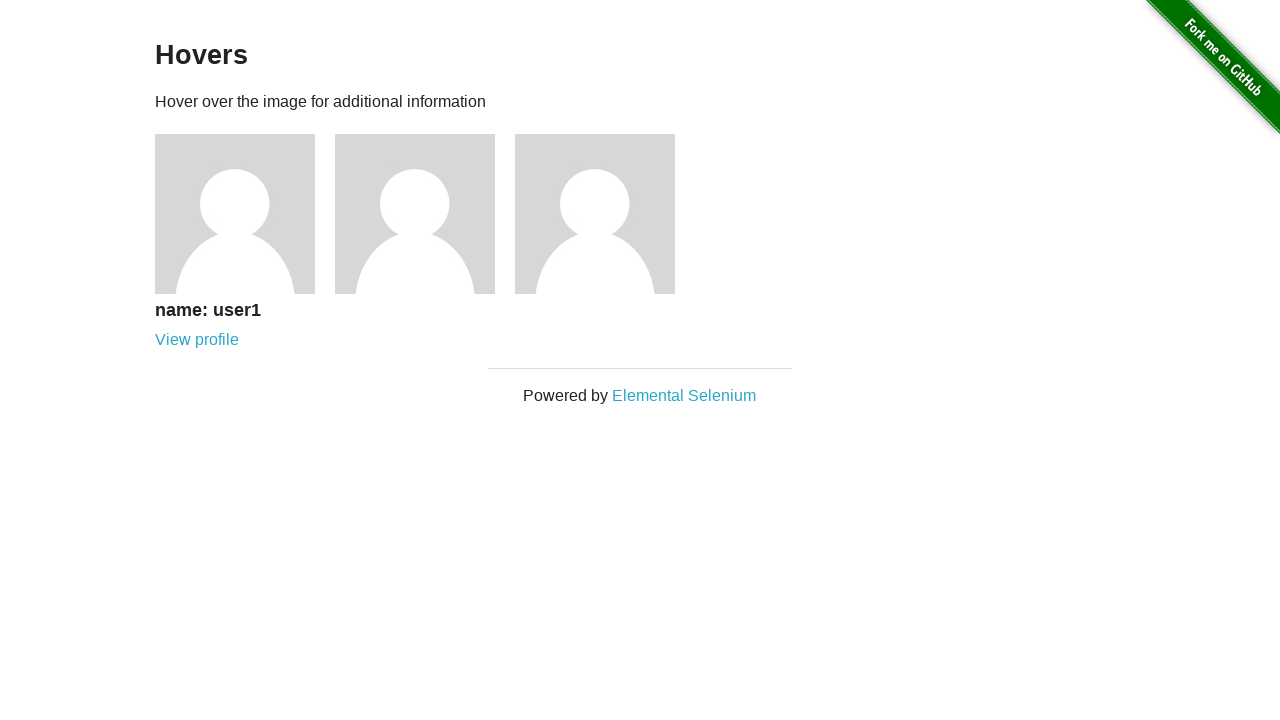

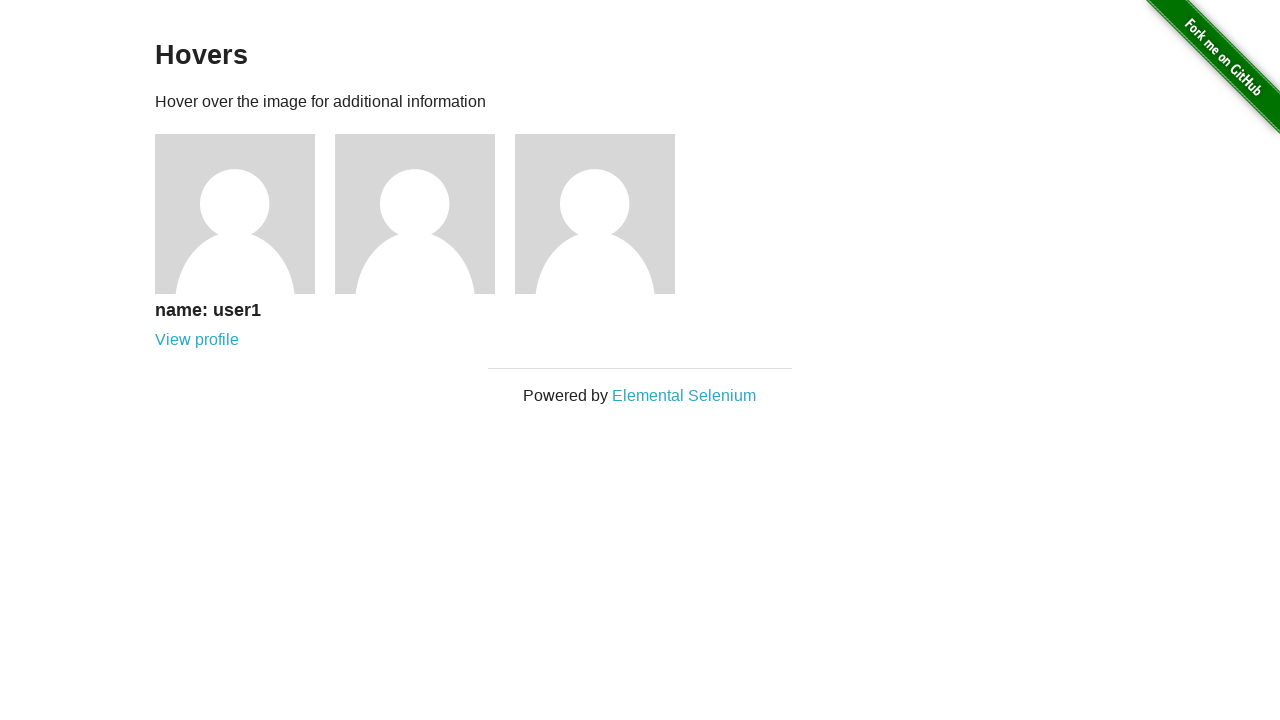